Navigates to JPL Space image gallery and clicks the full image button to view the featured image

Starting URL: https://data-class-jpl-space.s3.amazonaws.com/JPL_Space/index.html

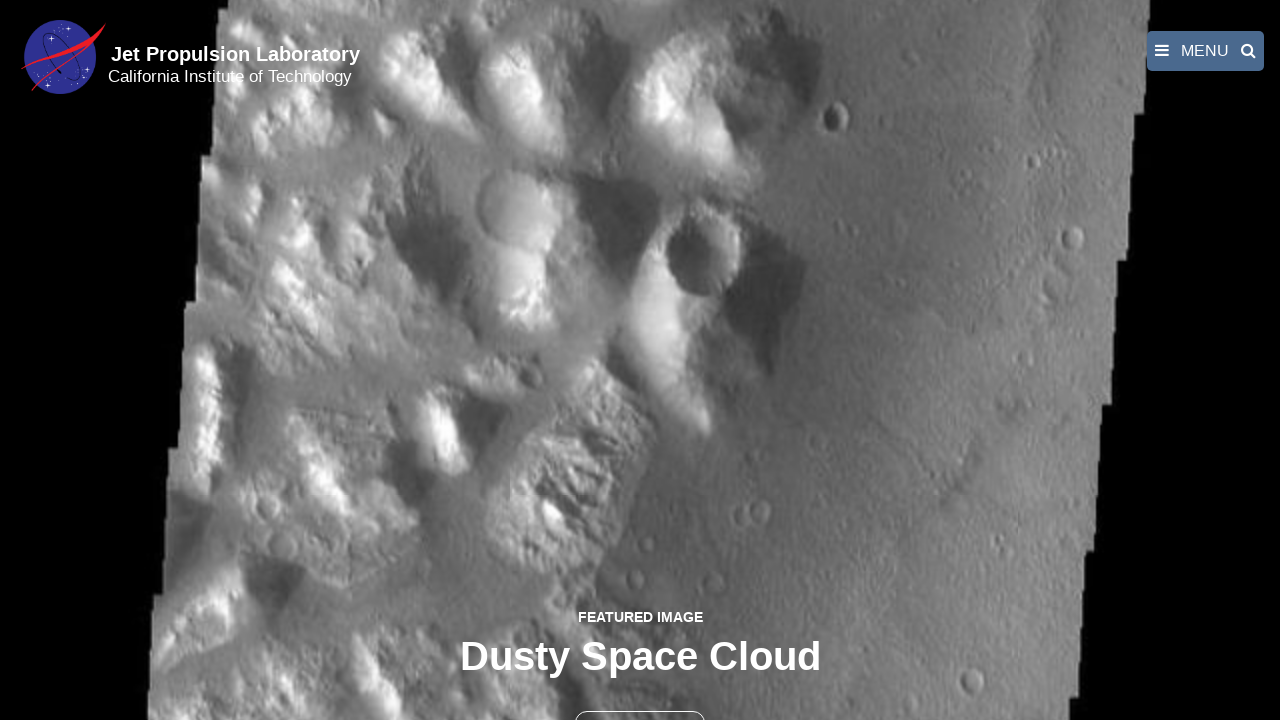

Navigated to JPL Space image gallery
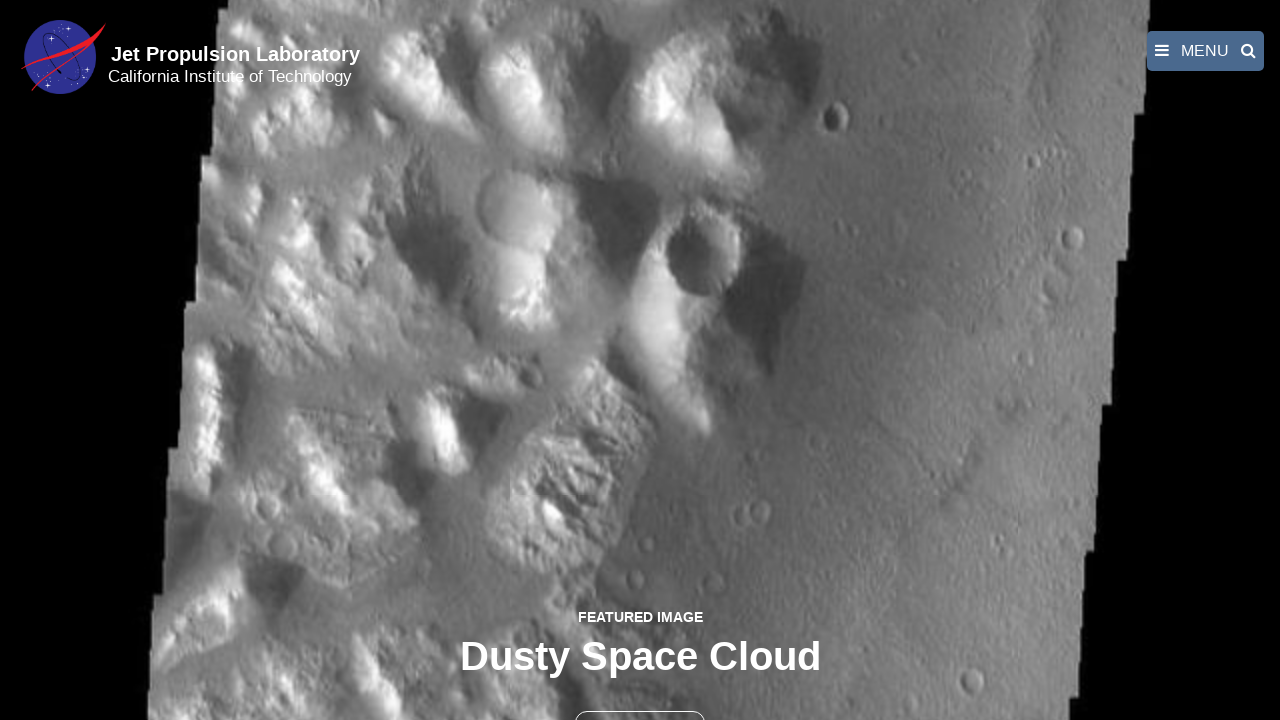

Clicked the full image button to view featured image at (640, 699) on button >> nth=1
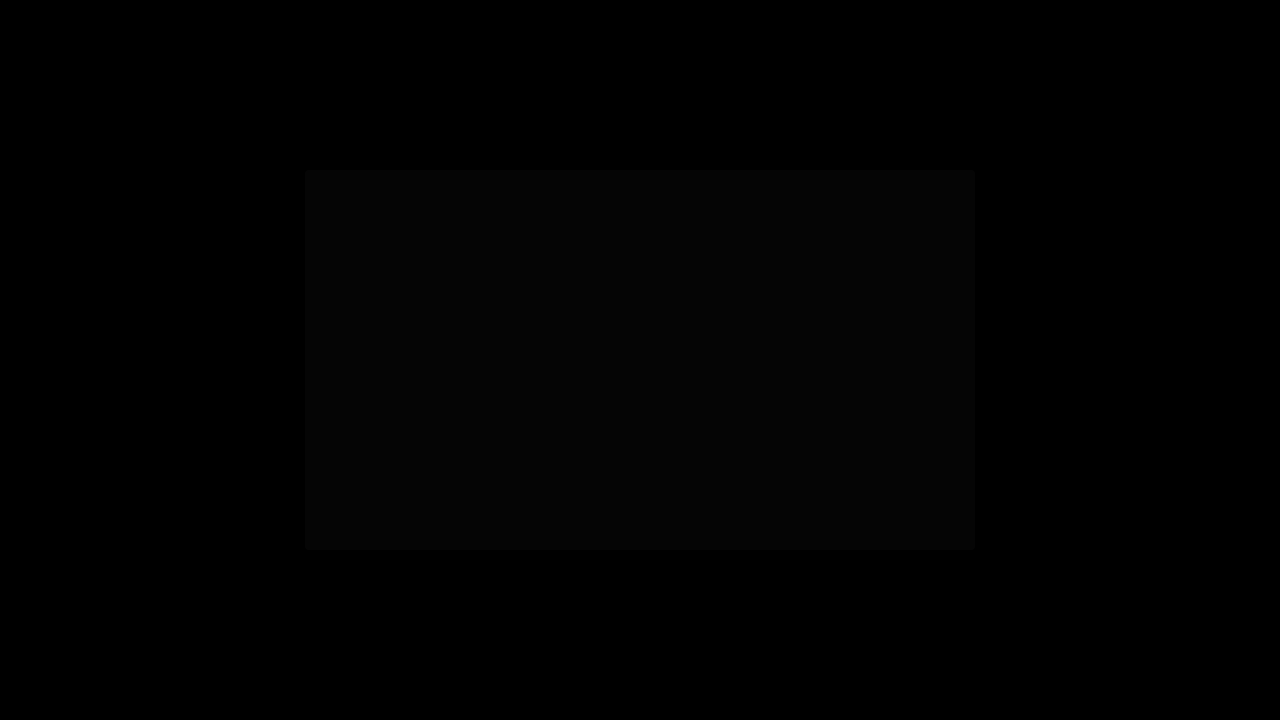

Full-size image loaded
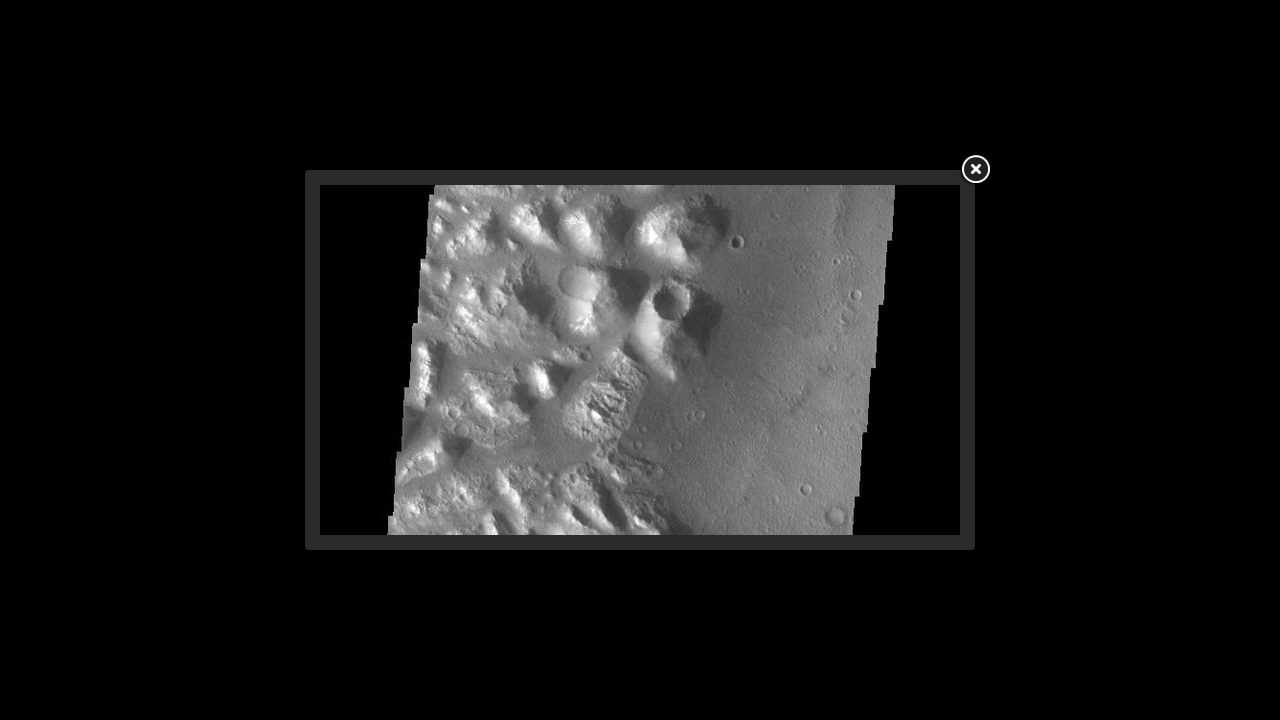

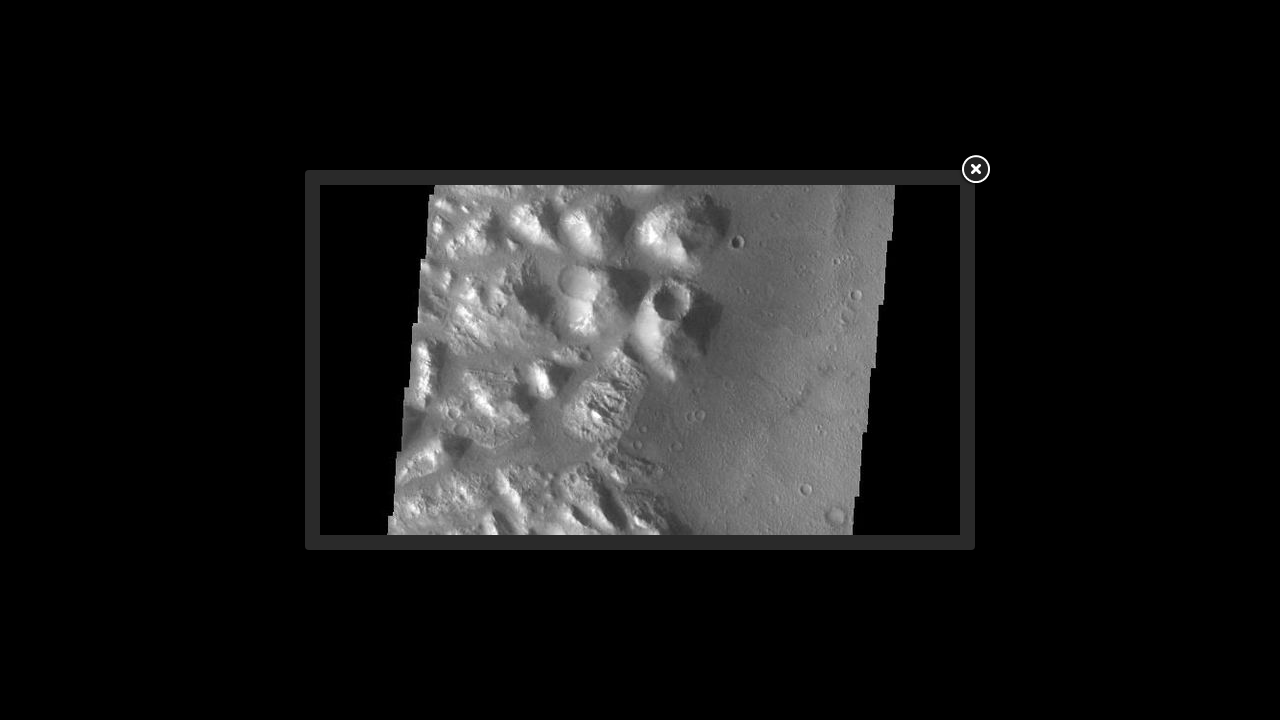